Tests the reading list application by verifying page content, clicking the add book button to check form fields, and navigating to the favorites section to verify its content.

Starting URL: https://tap-ht24-testverktyg.github.io/exam-template/

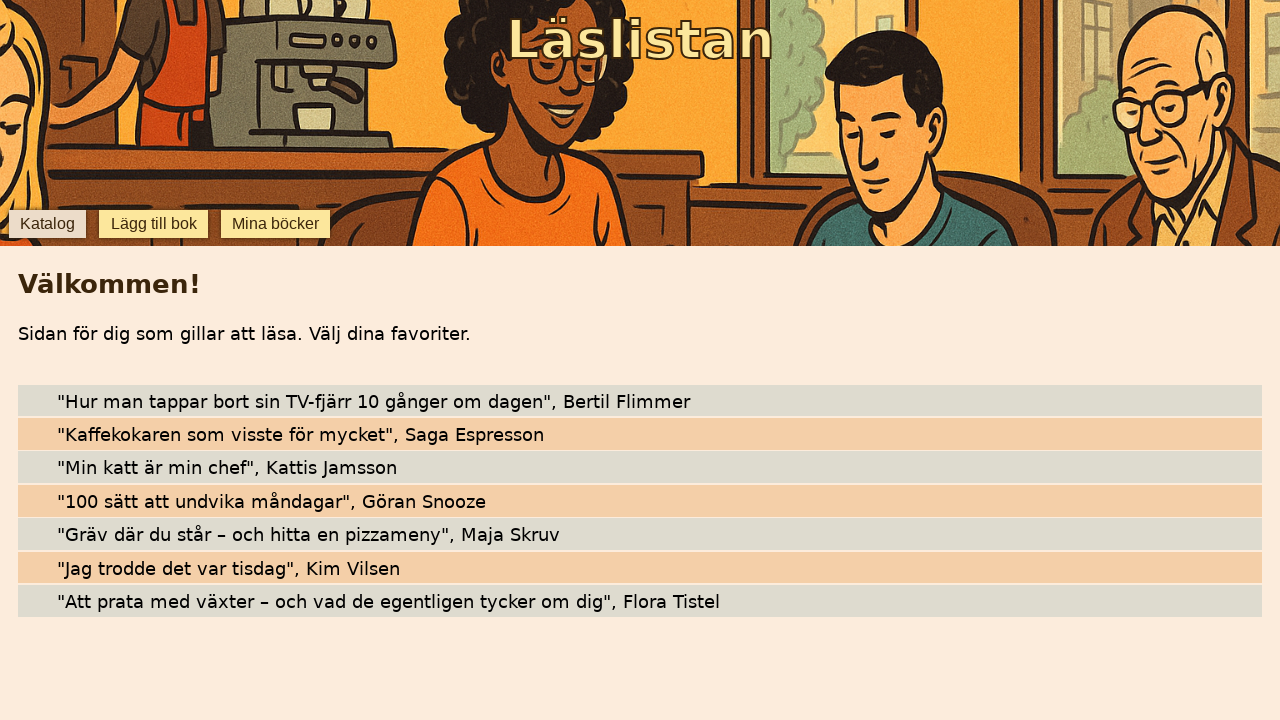

Verified initial page heading 'Sidan för dig som gillar att läsa' is visible
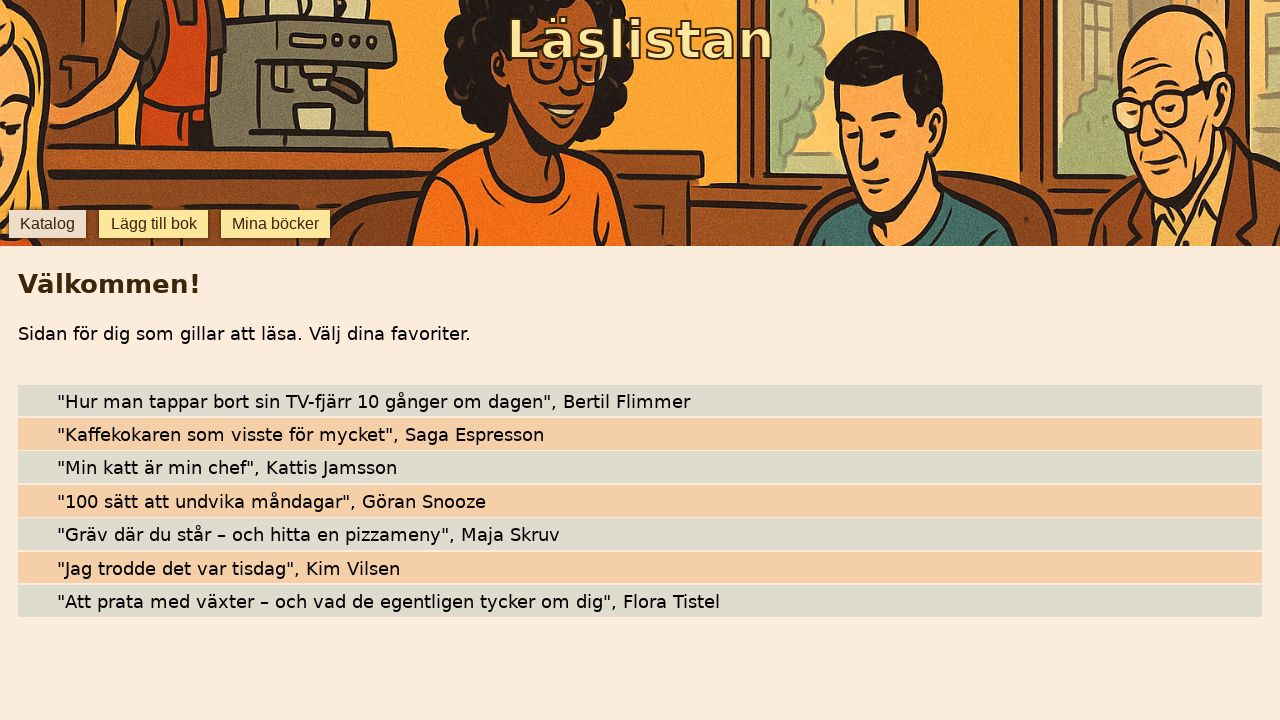

Clicked 'Add book' button at (154, 224) on internal:testid=[data-testid="add-book"s]
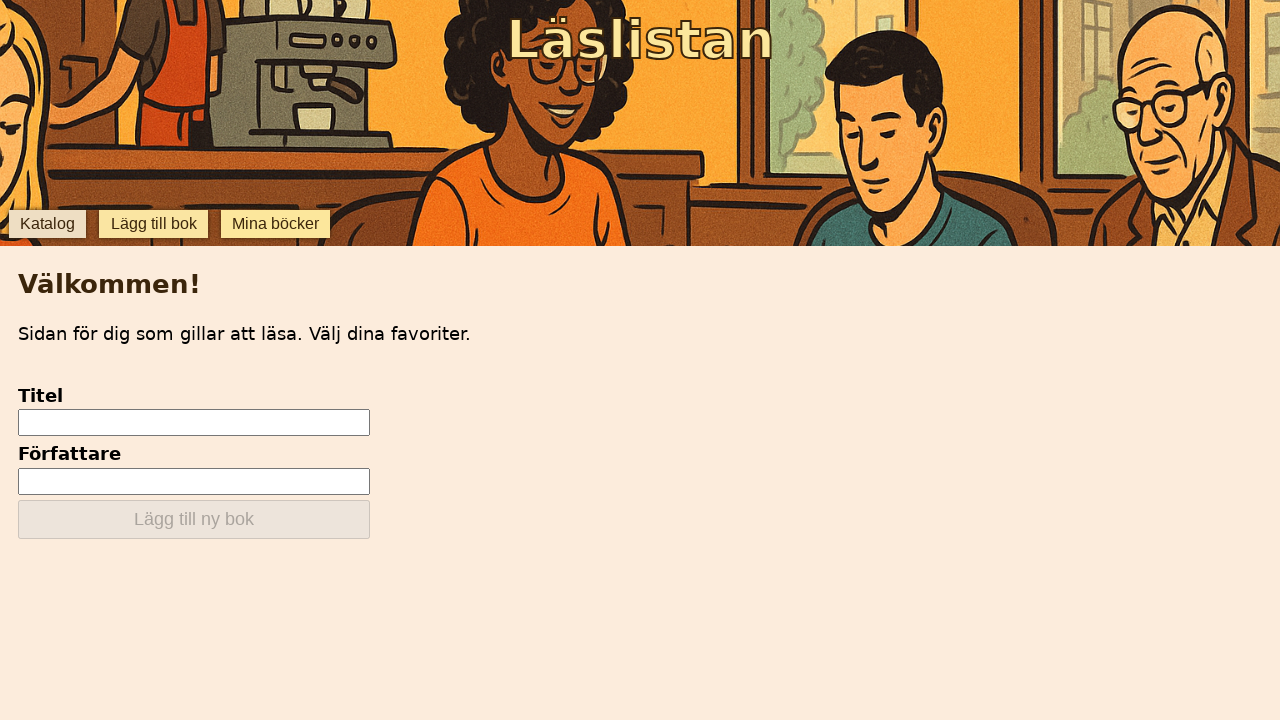

Verified 'Titel' form field is visible
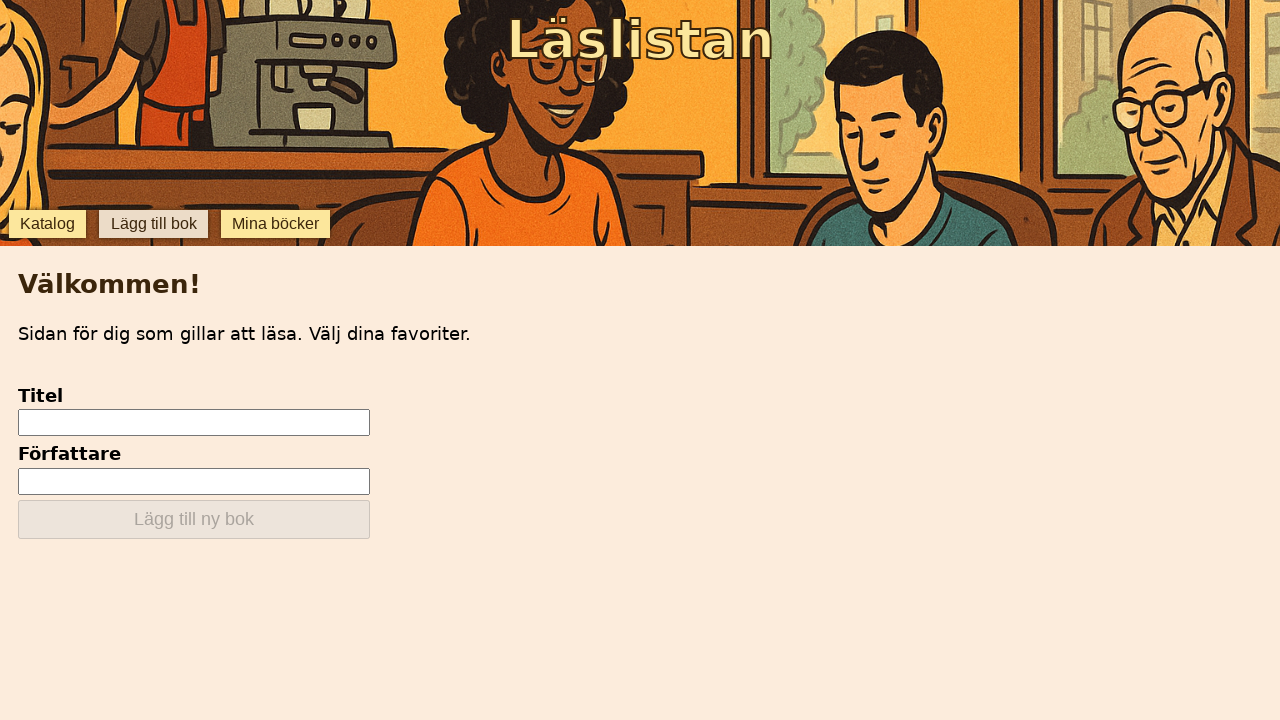

Verified 'Författare' form field is visible
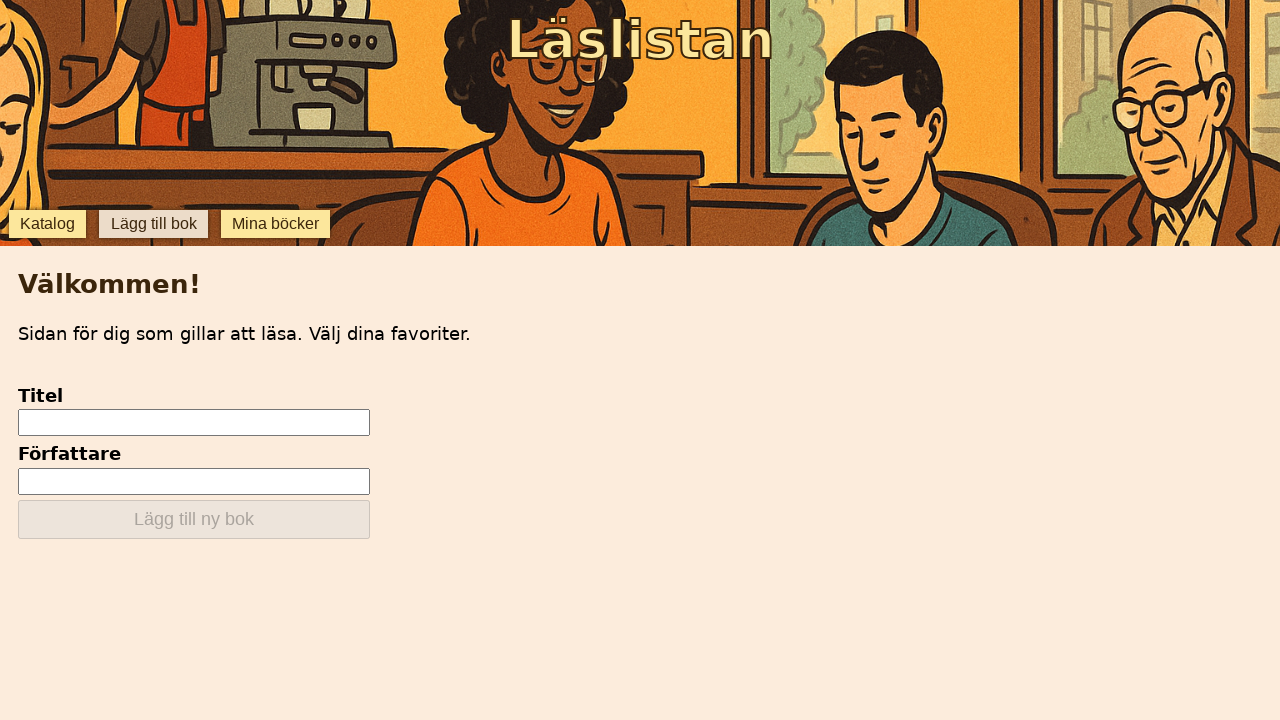

Clicked 'Favorites' button to navigate to favorites section at (276, 224) on internal:testid=[data-testid="favorites"s]
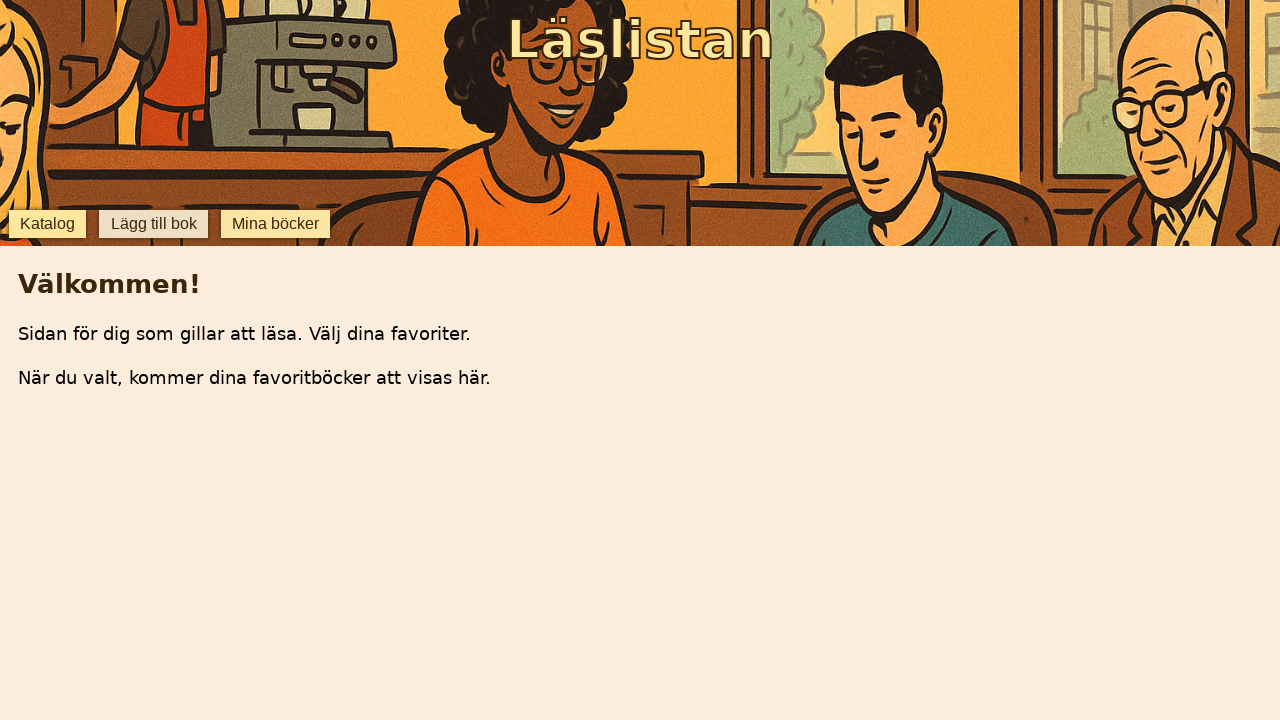

Verified favorites page heading is visible
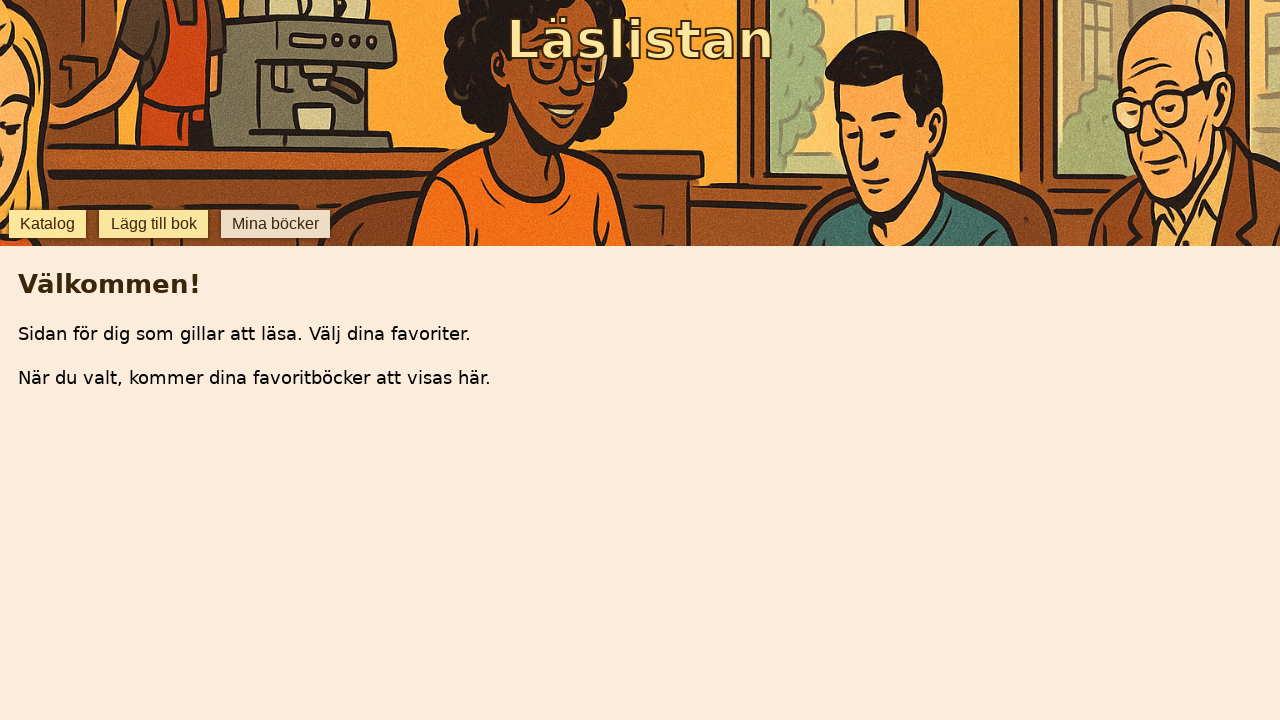

Verified empty favorites message is visible
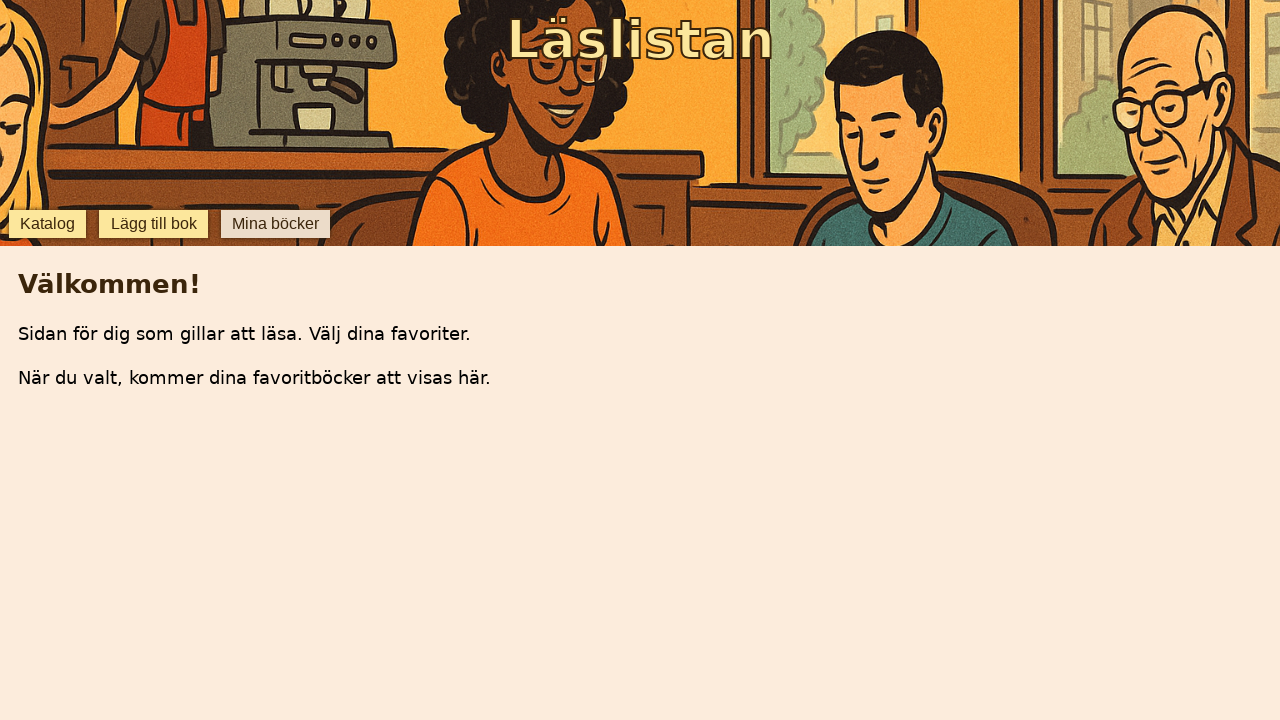

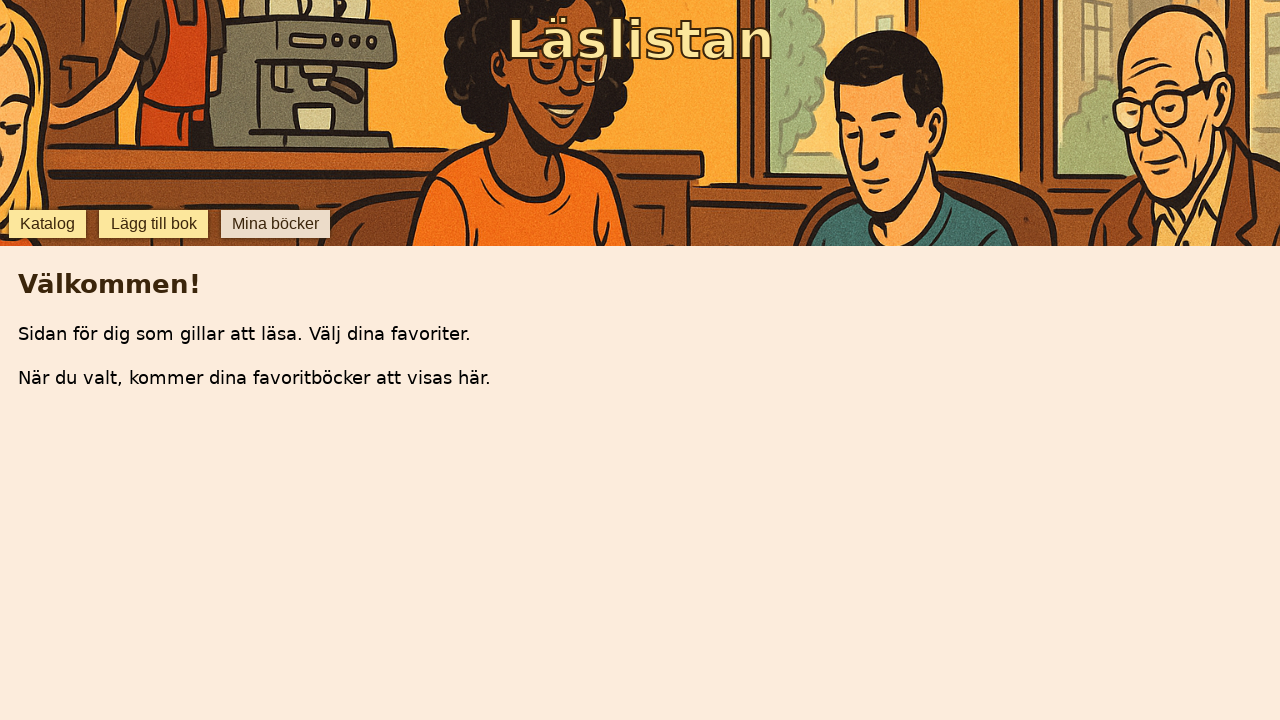